Navigates to Selenium Easy website and verifies basic page properties like title and URL are accessible

Starting URL: https://www.seleniumeasy.com/

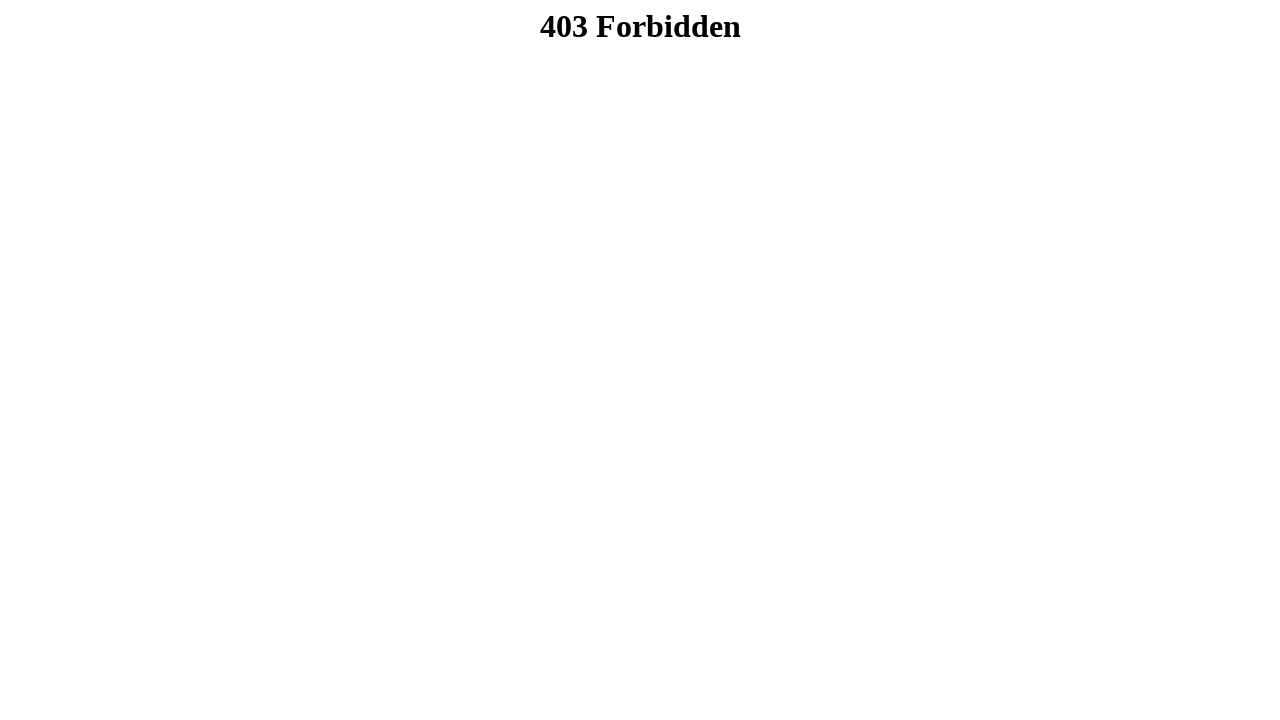

Set viewport size to 1920x1080
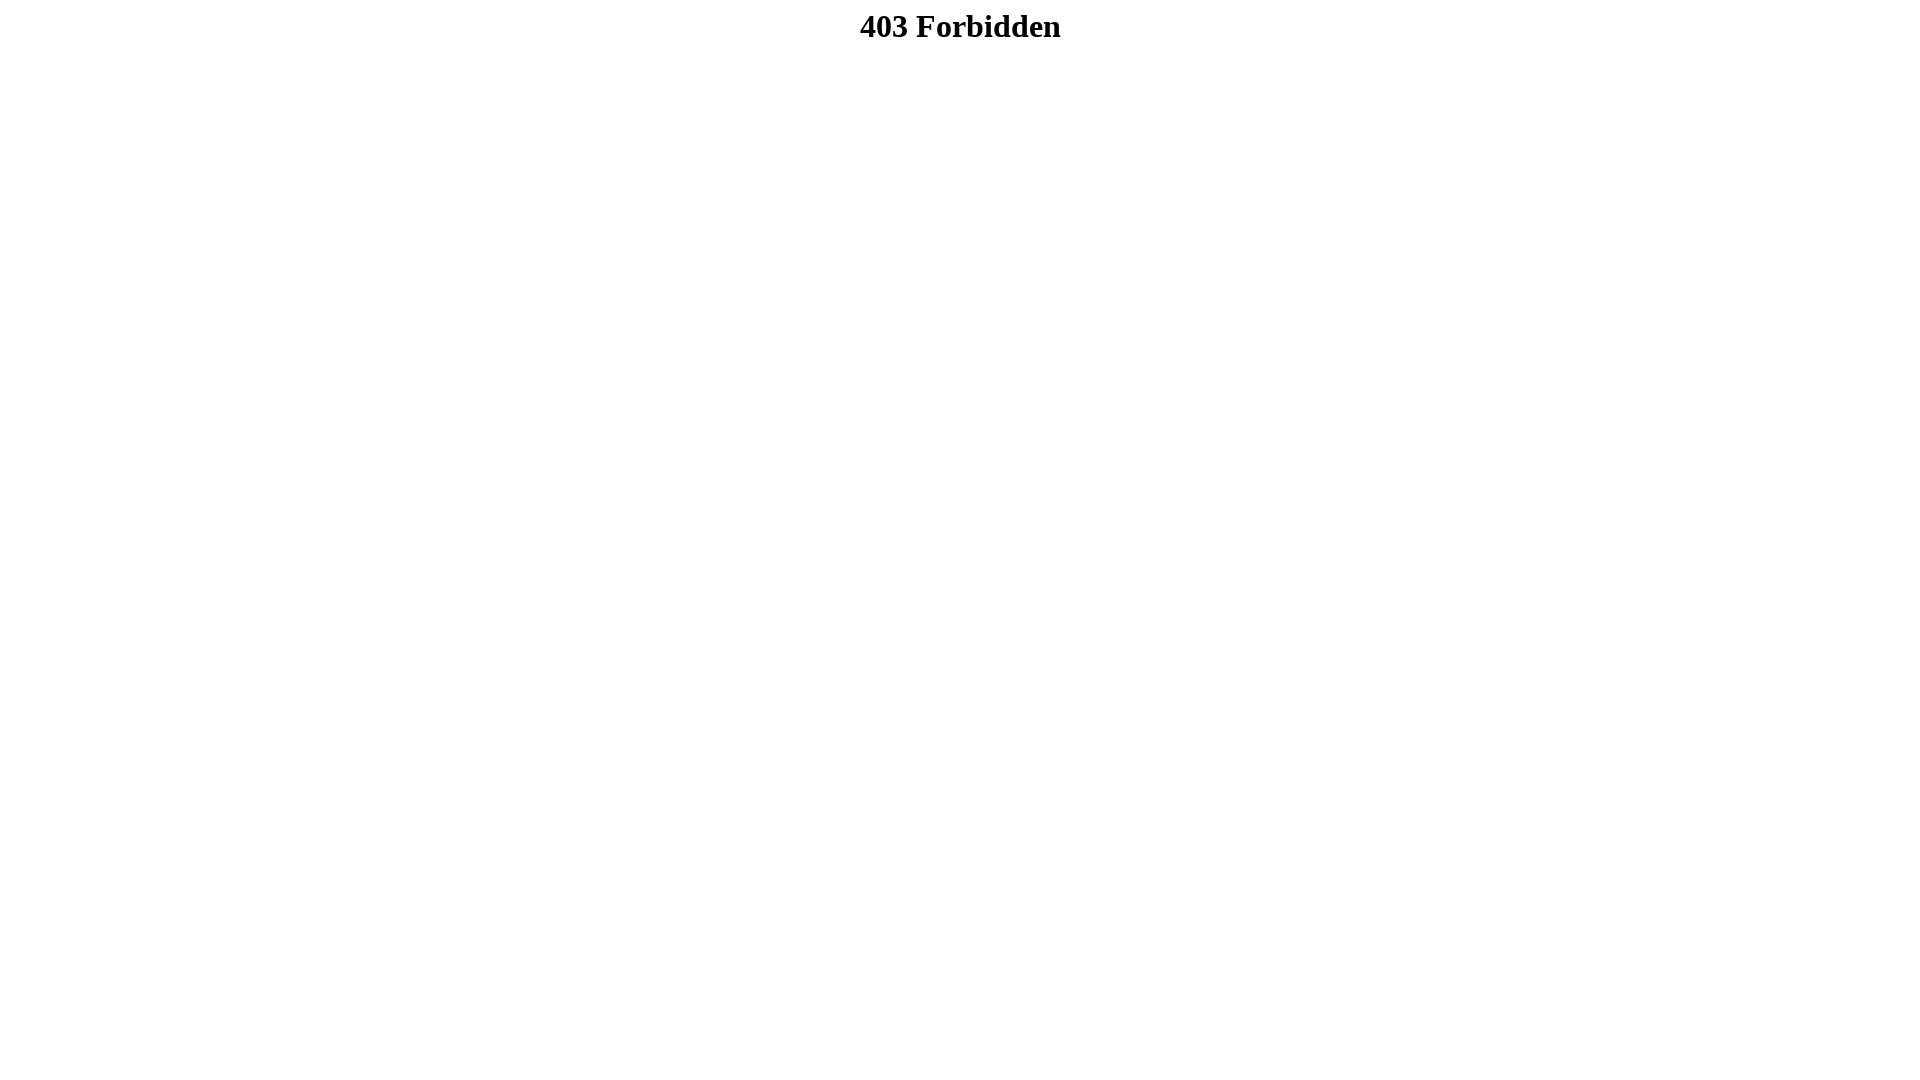

Retrieved page title: 403 Forbidden
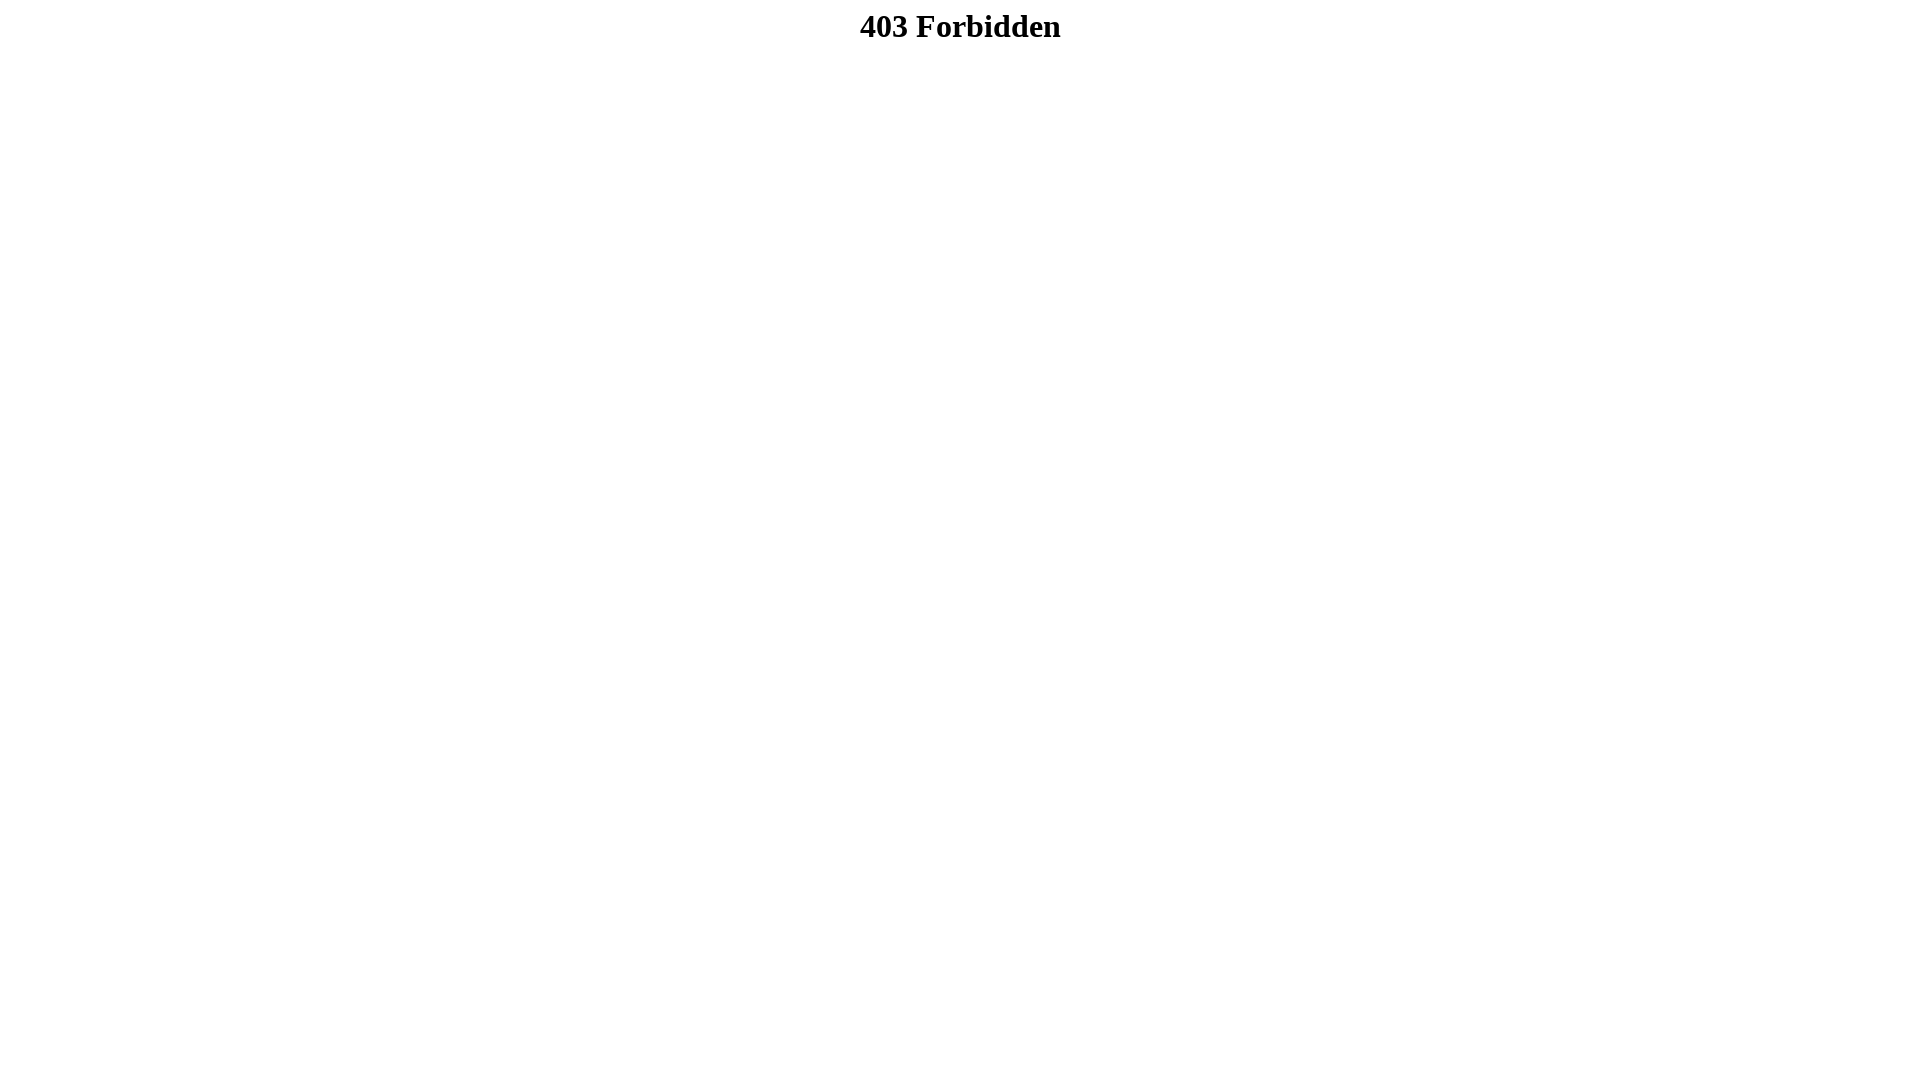

Retrieved current URL: https://www.seleniumeasy.com/lander
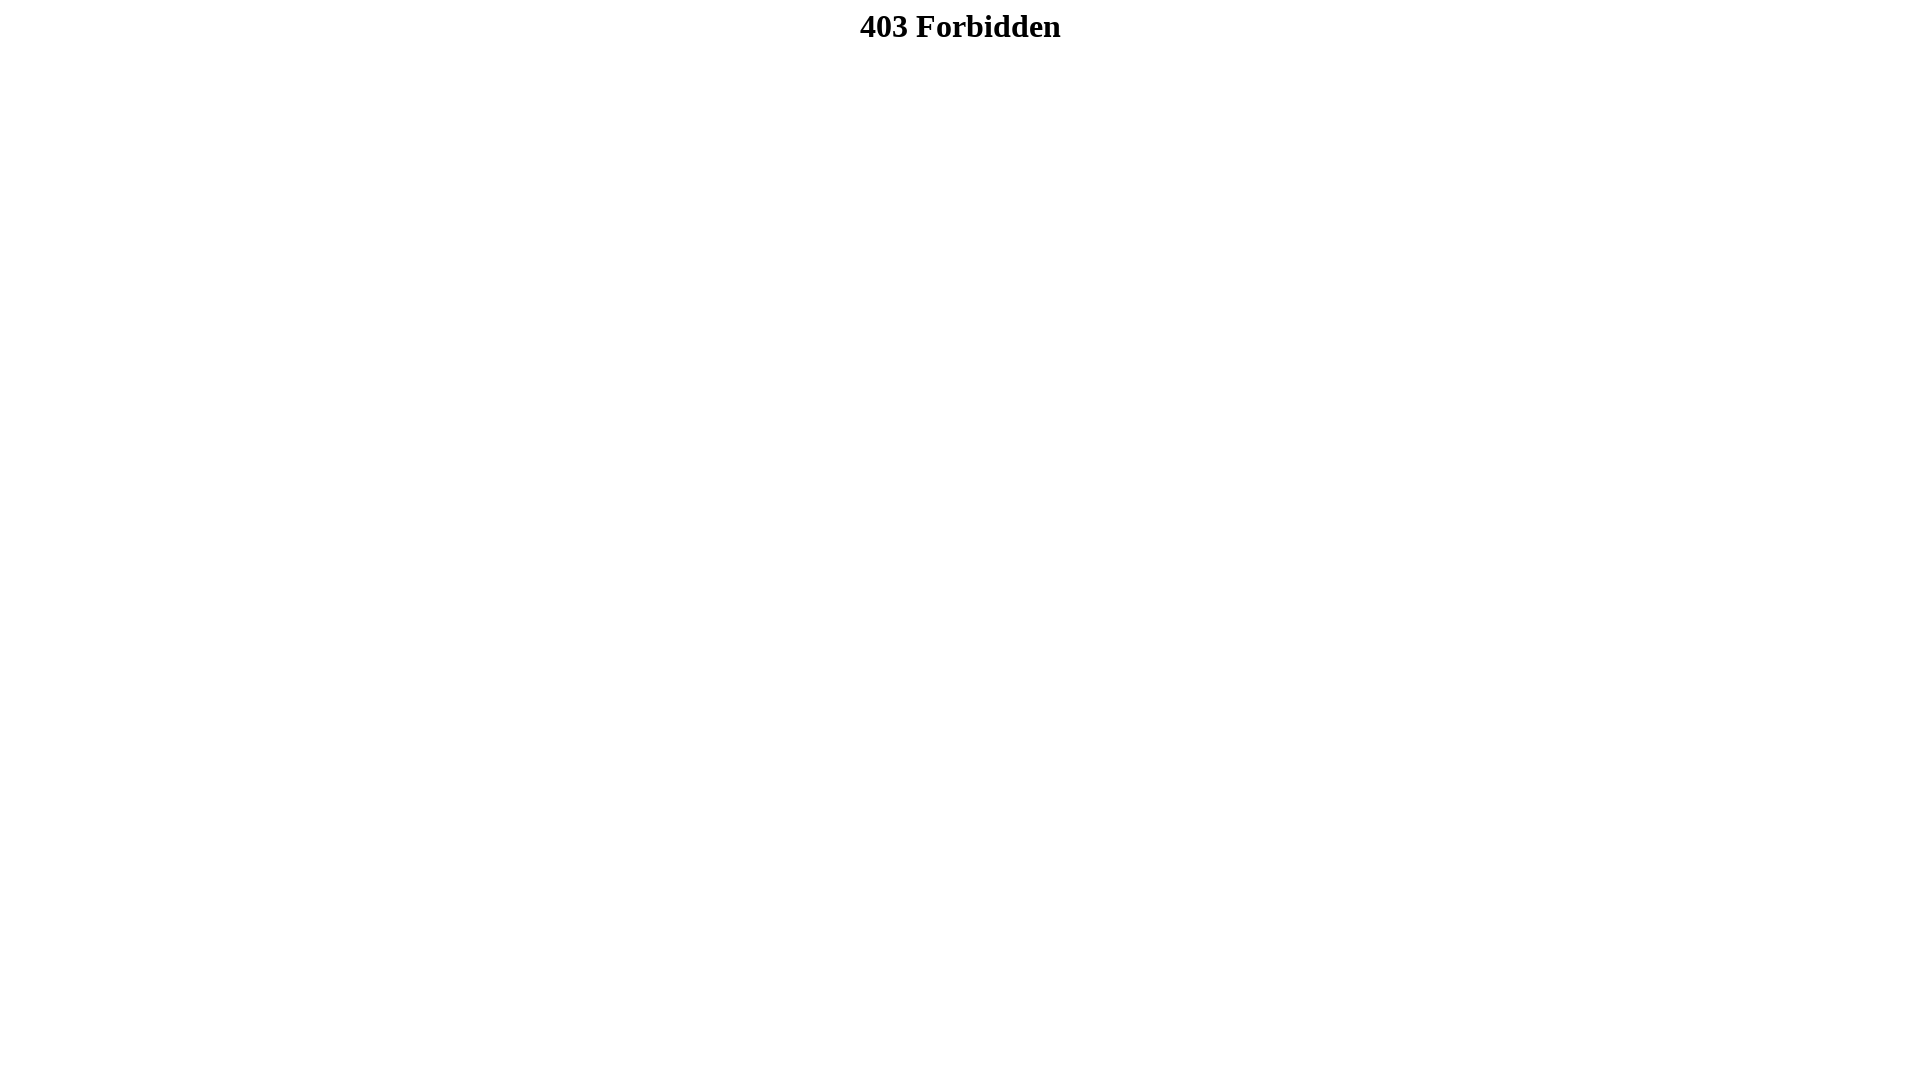

Retrieved page source with length: 117
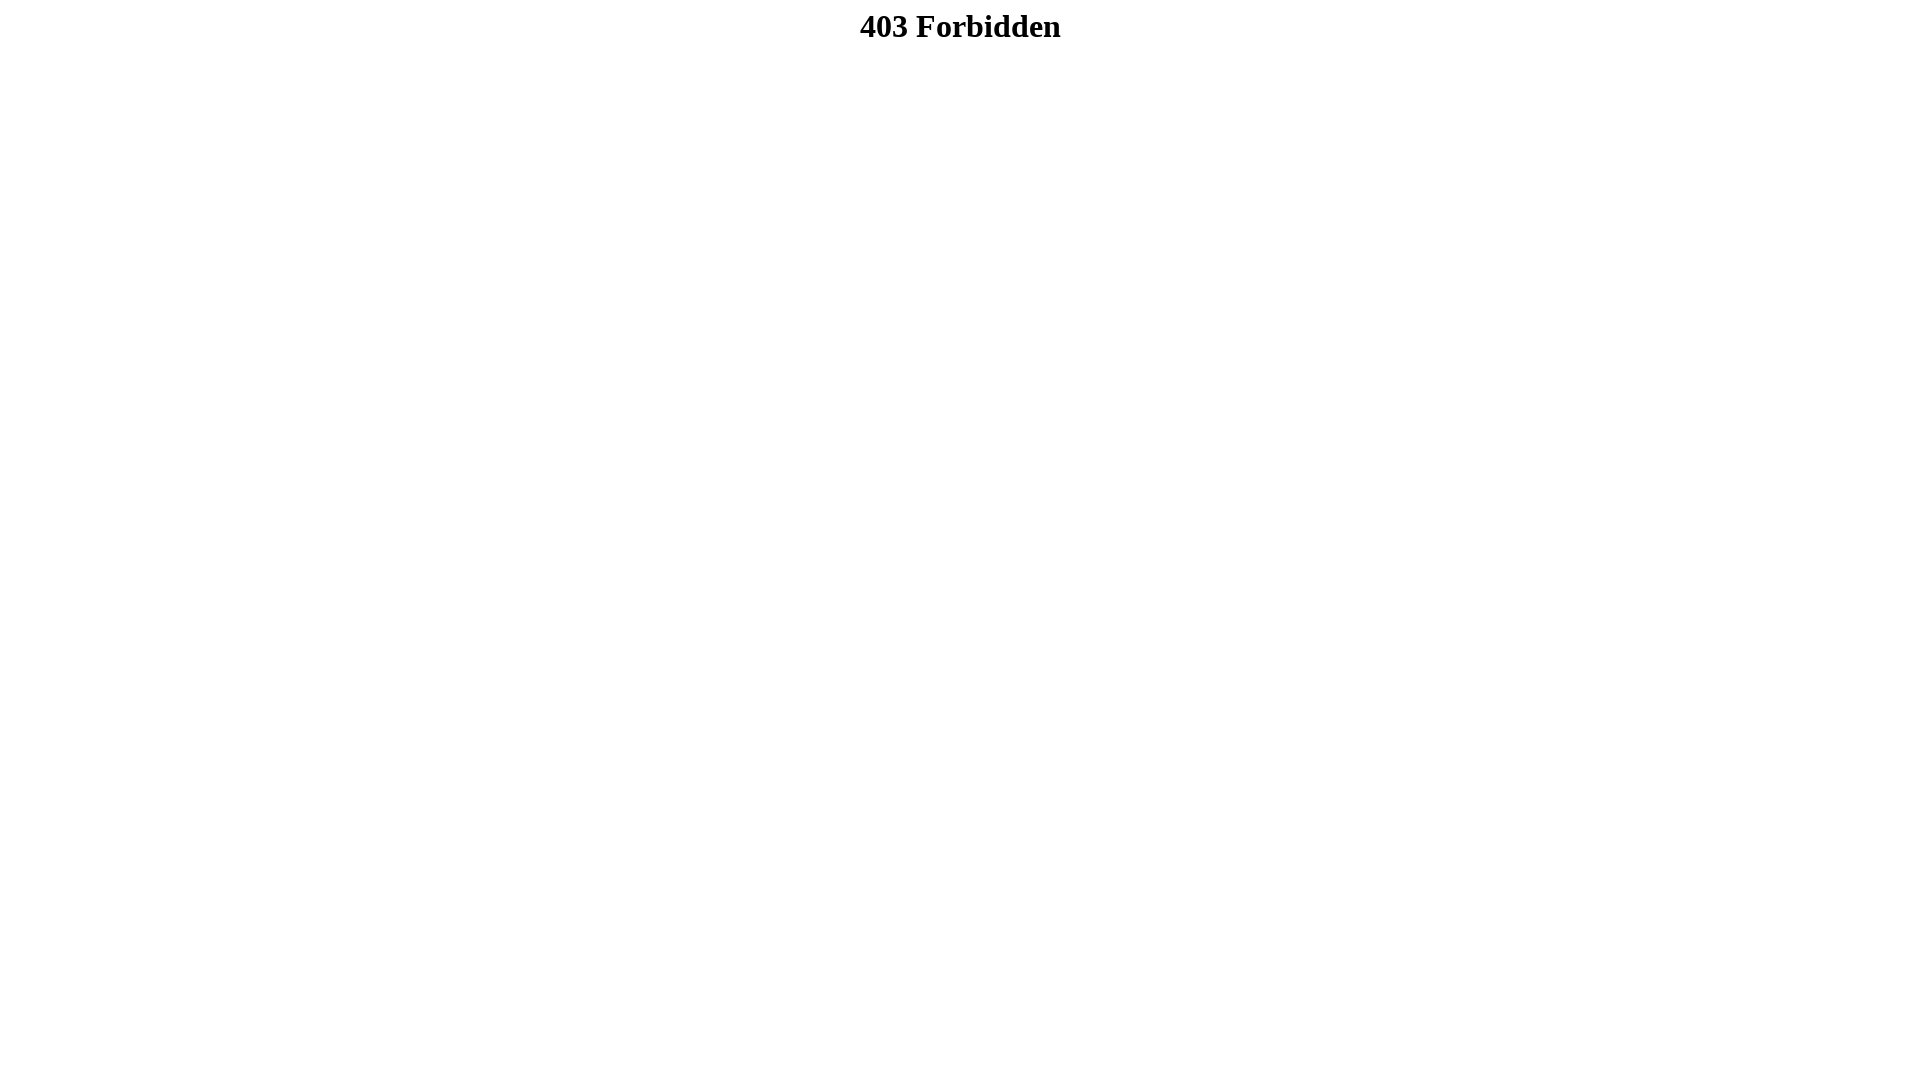

Waited for page to reach domcontentloaded state
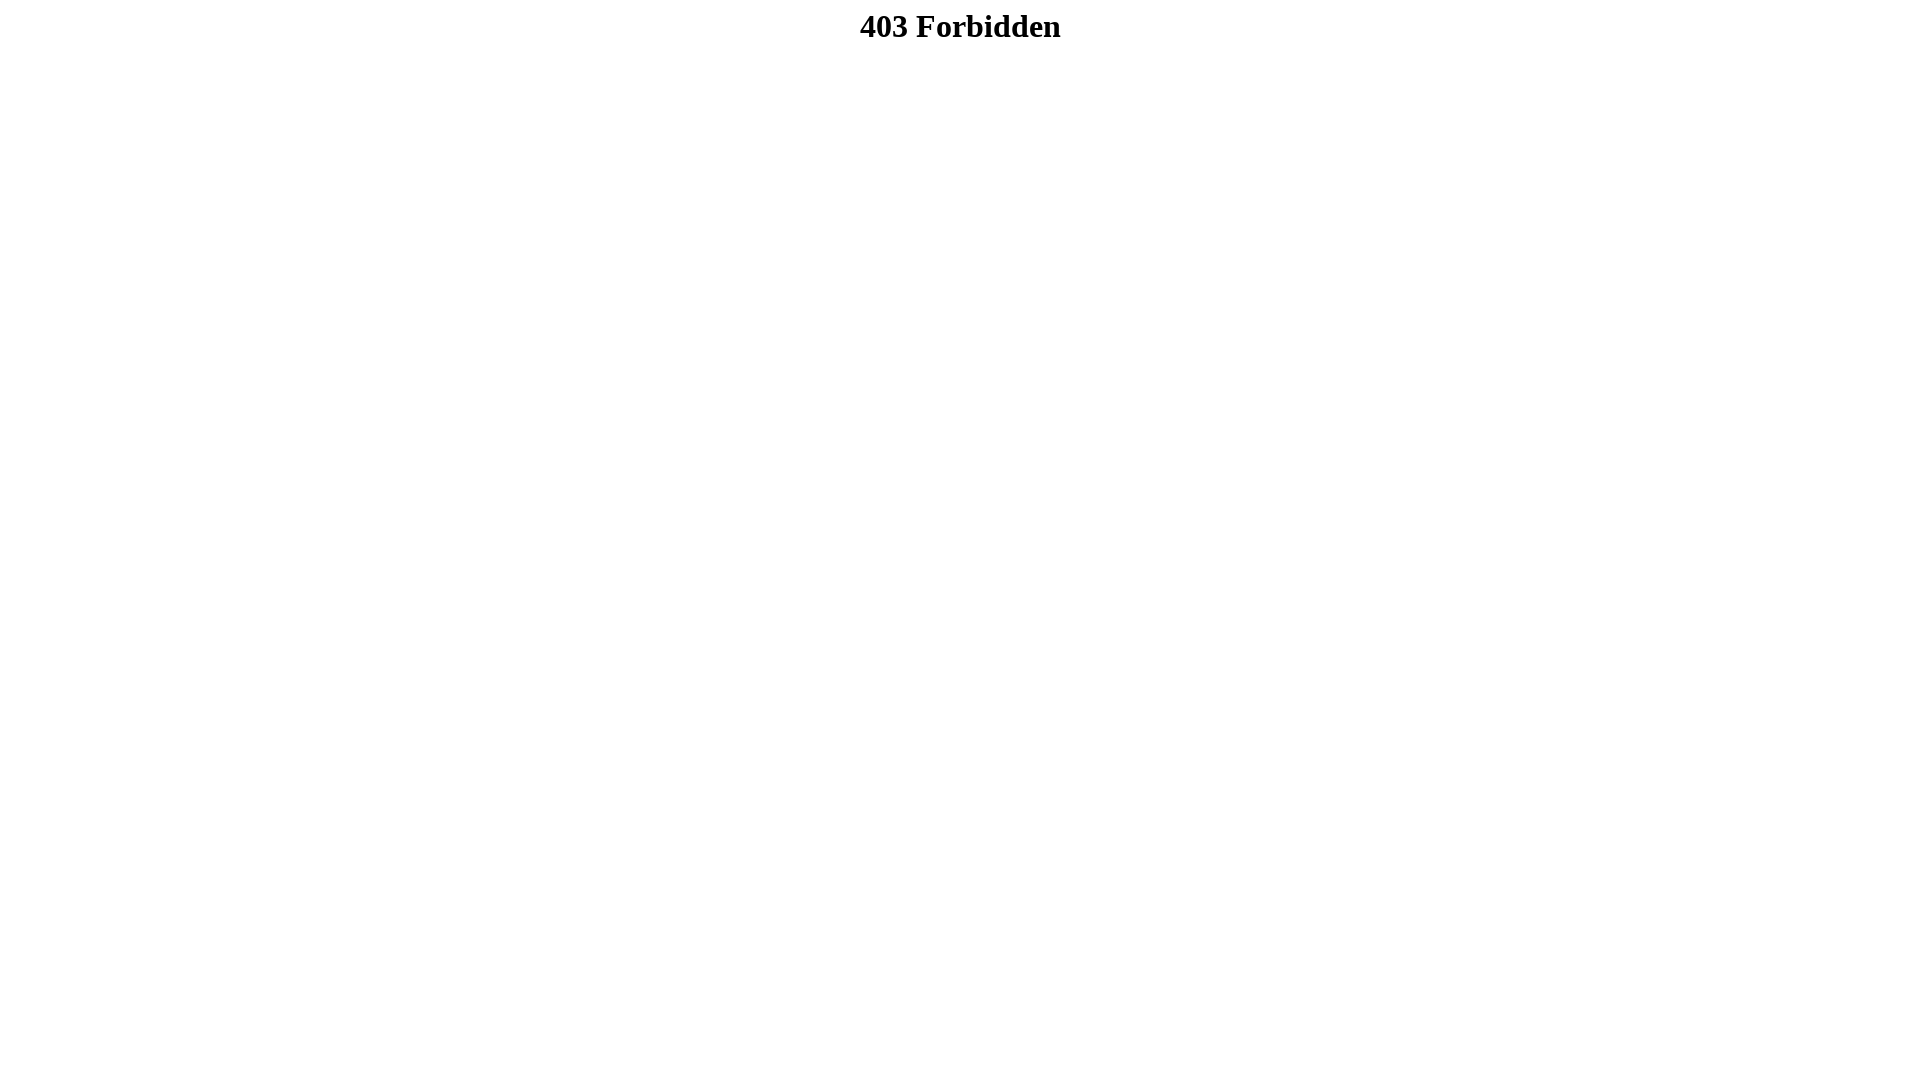

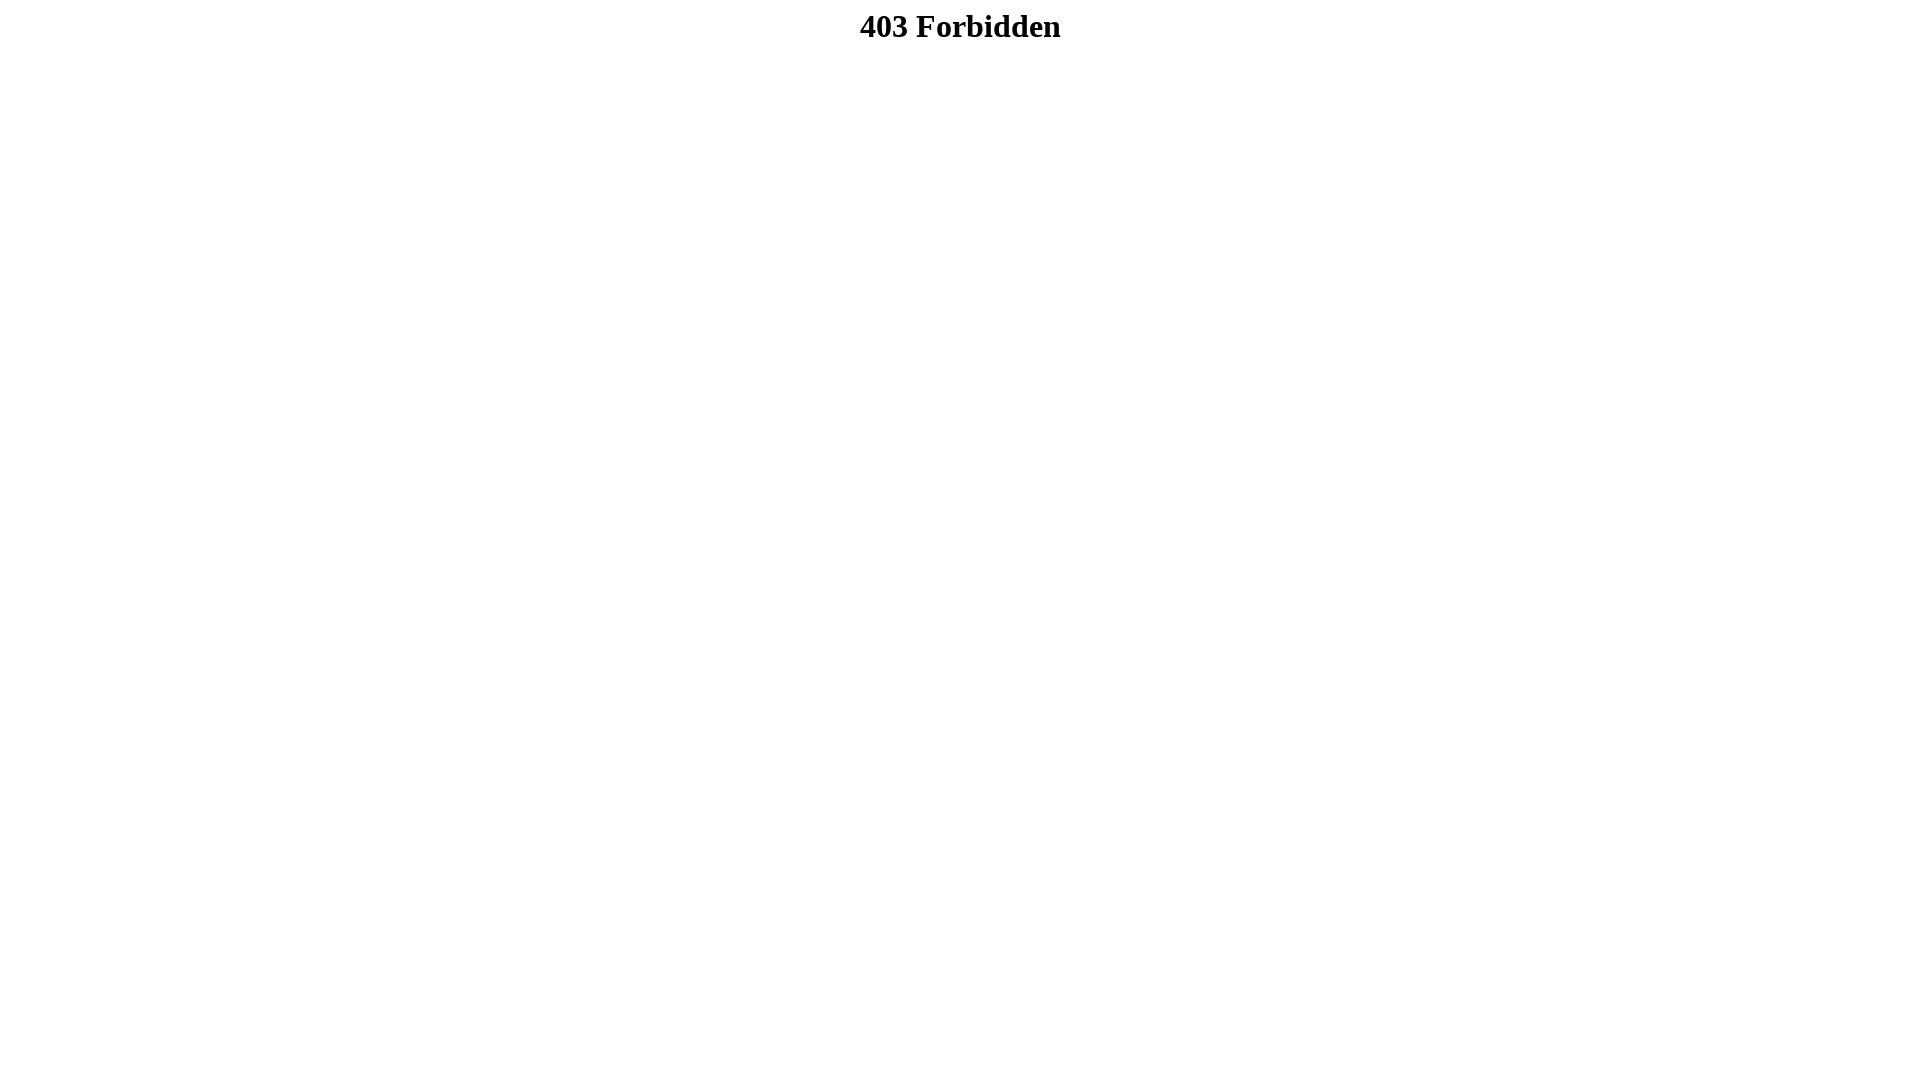